Tests window handling functionality by clicking a button in an iframe that opens a new window, then switching to the new window and capturing its details

Starting URL: https://www.w3schools.com/jsref/tryit.asp?filename=tryjsref_win_open

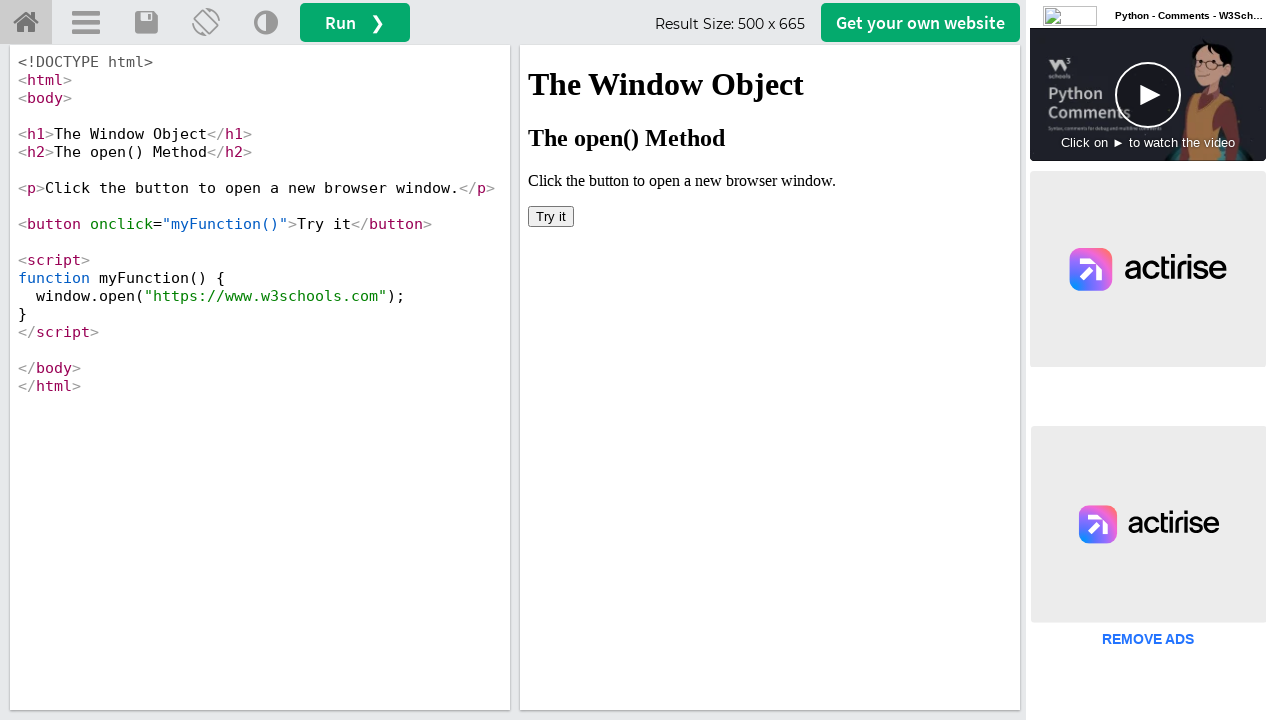

Located iframe with name 'iframeResult'
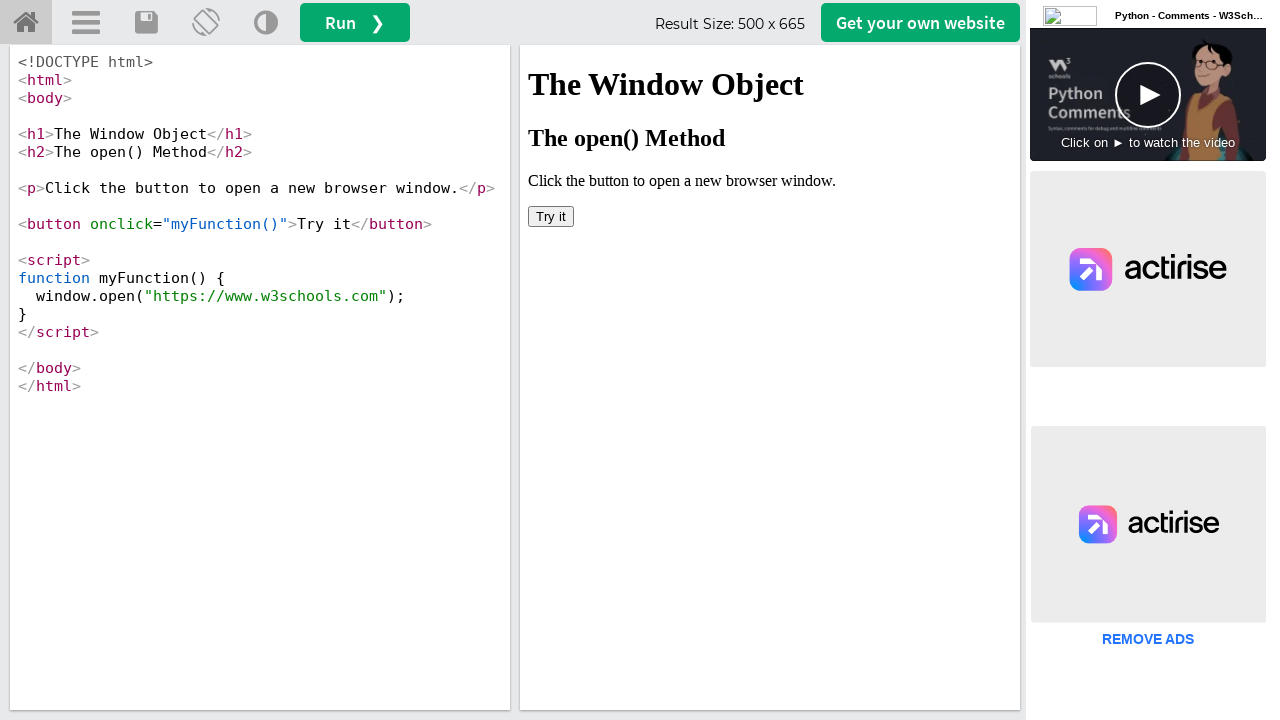

Clicked 'Try it' button in iframe, popup window expected at (551, 216) on button:has-text('Try it')
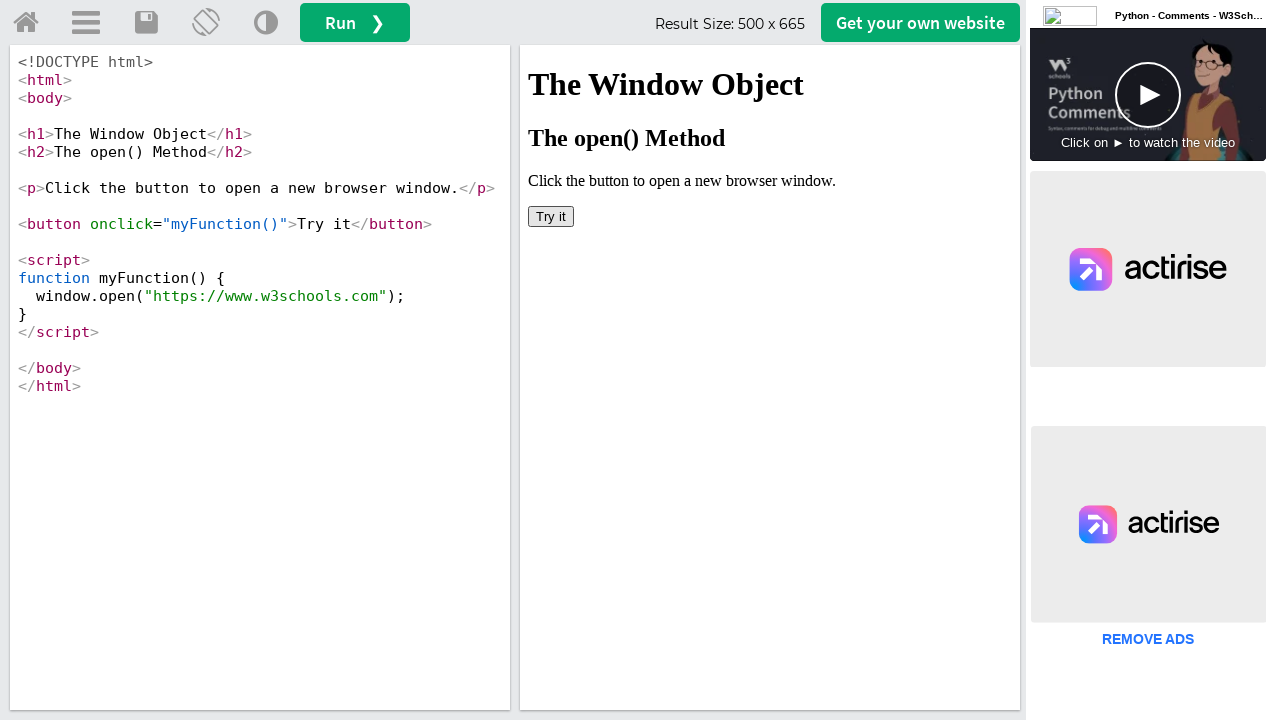

Captured new popup window reference
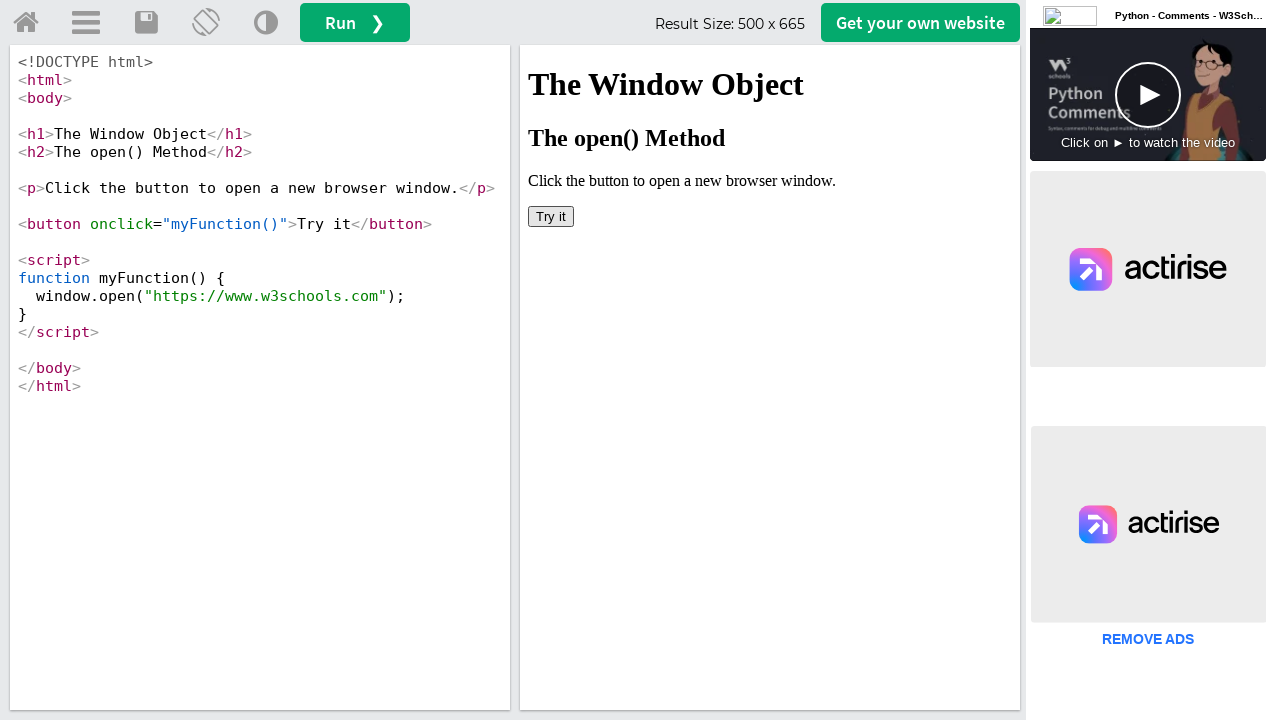

New popup window loaded successfully
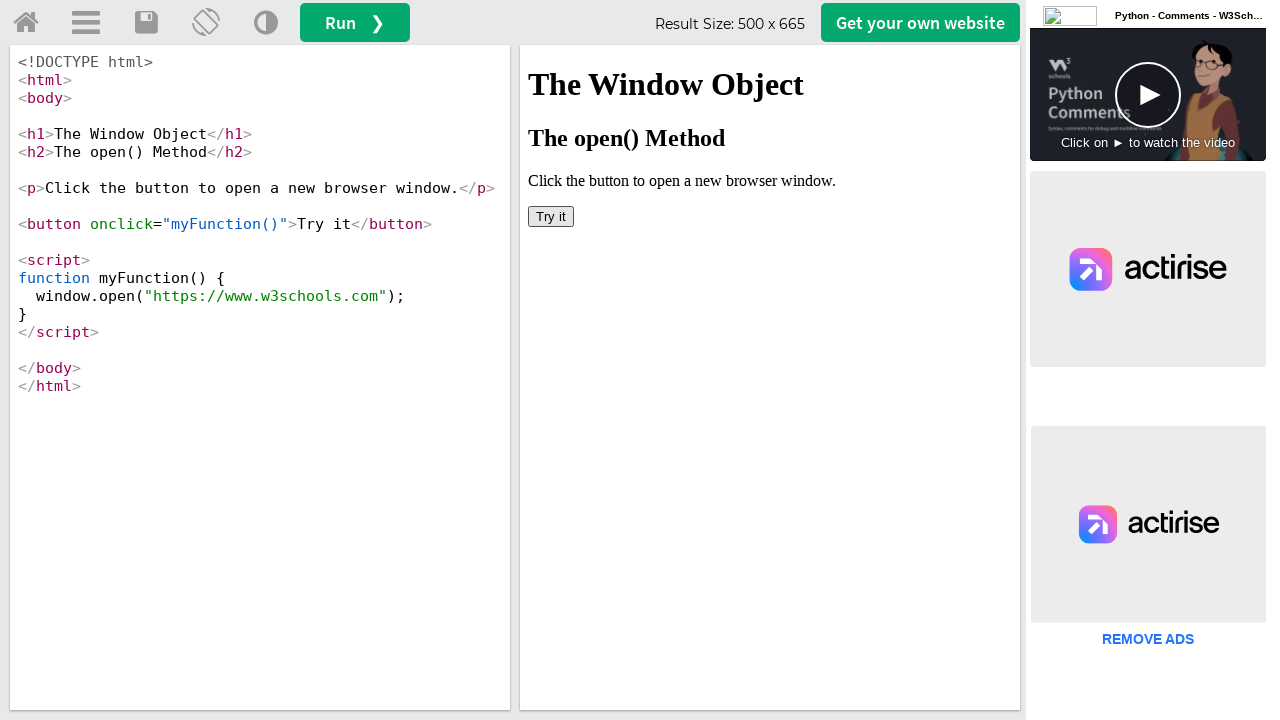

Retrieved new window URL: https://www.w3schools.com/
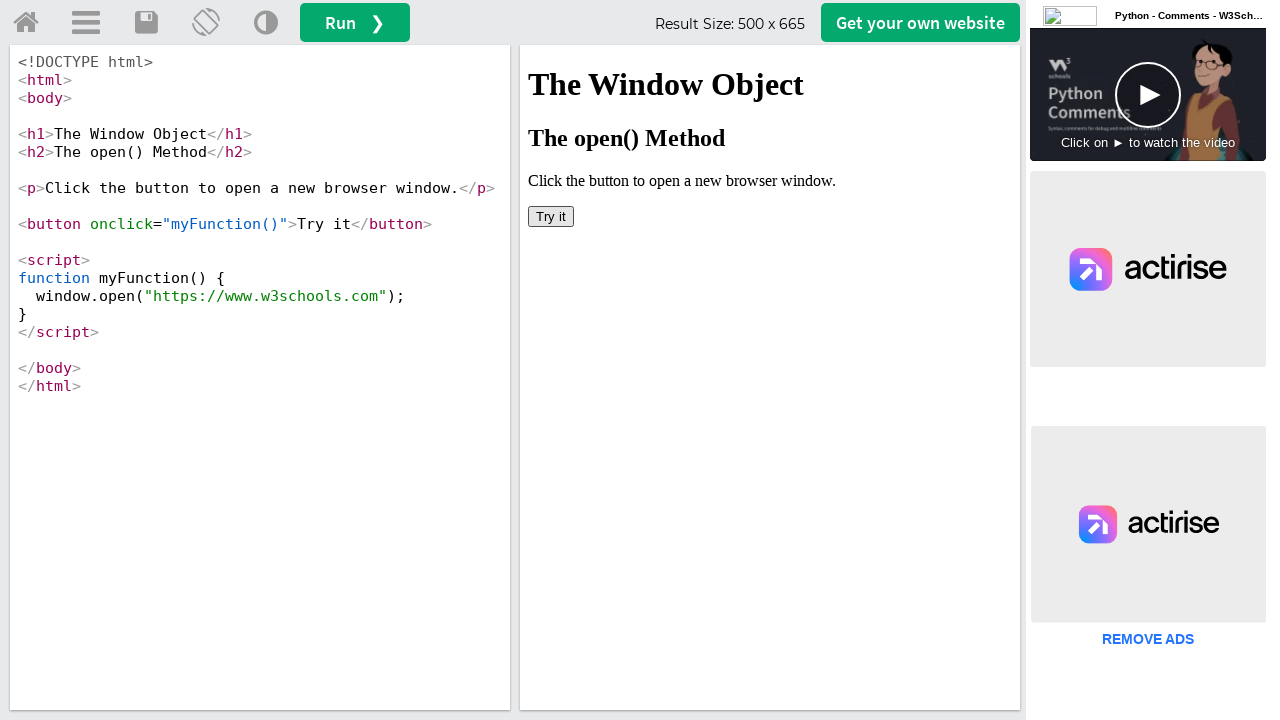

Retrieved new window title: W3Schools Online Web Tutorials
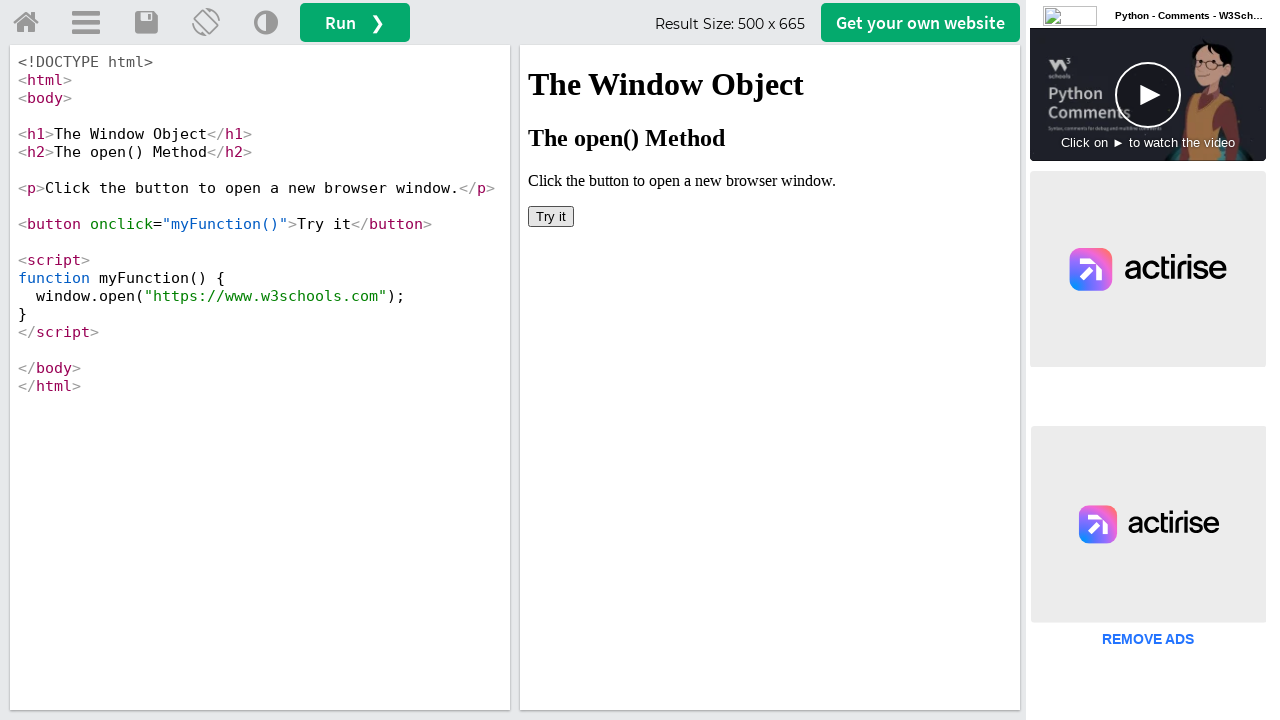

Closed the popup window
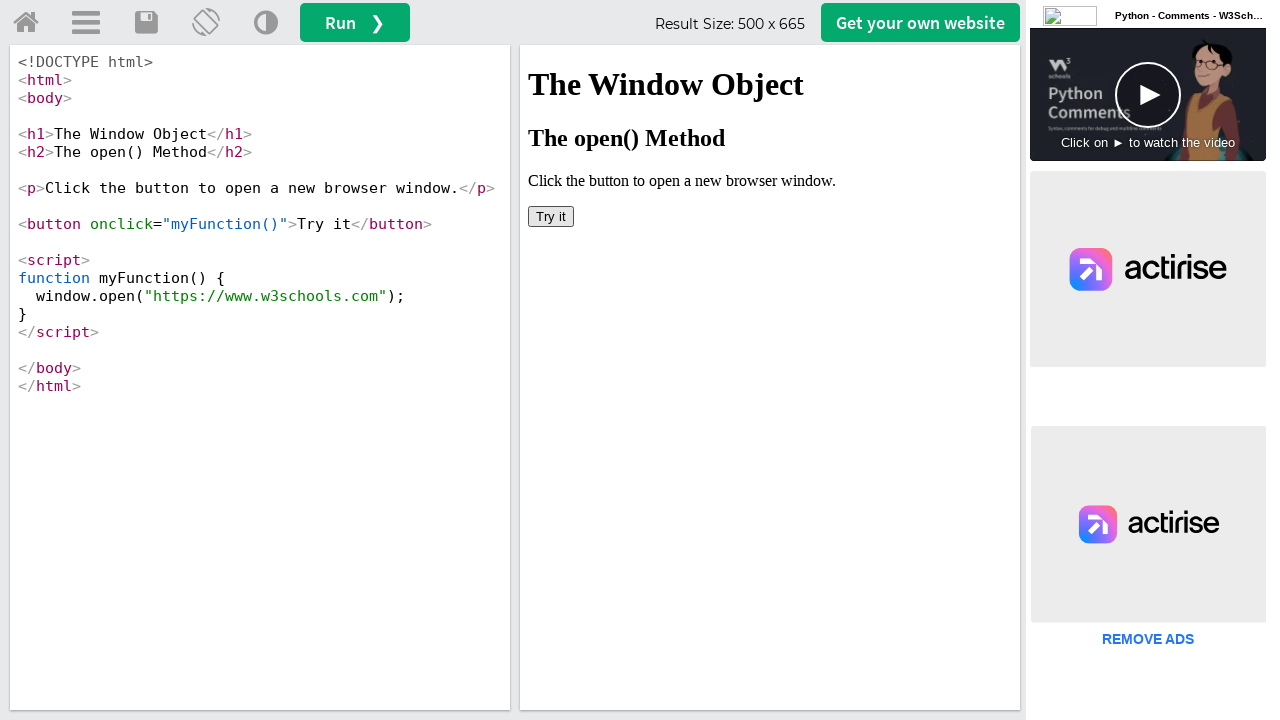

Original page context remains active after popup closure
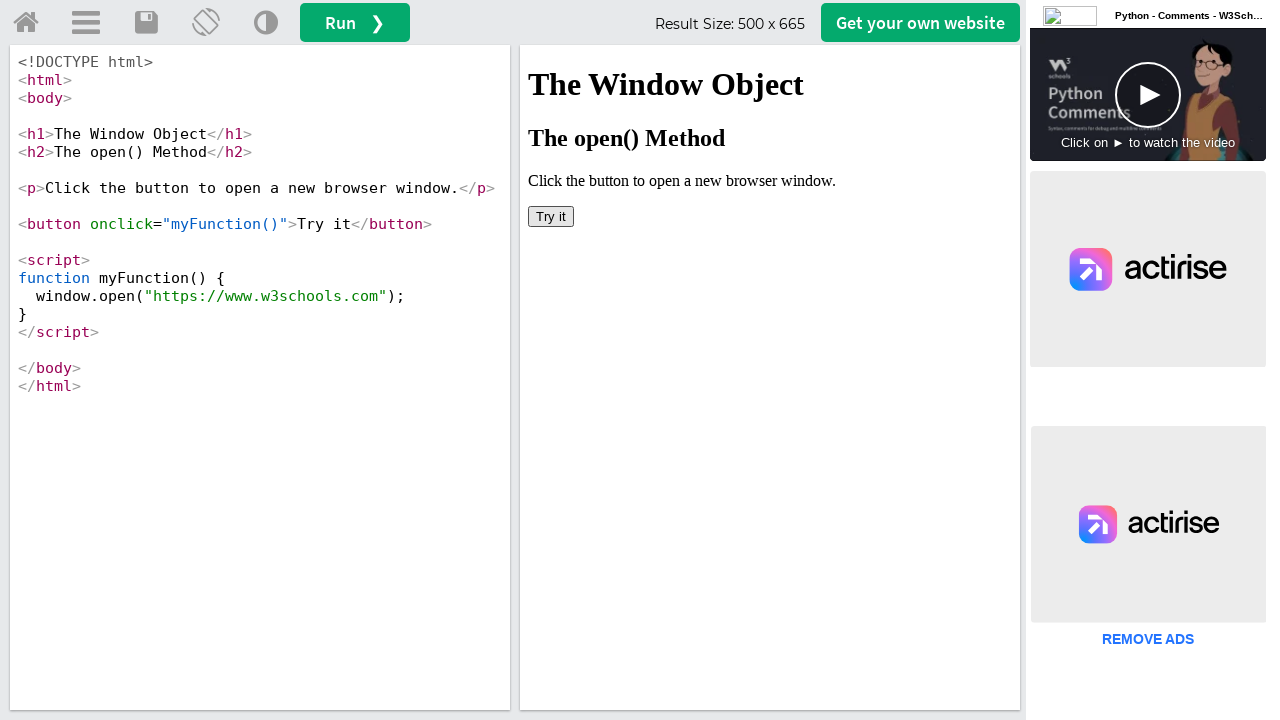

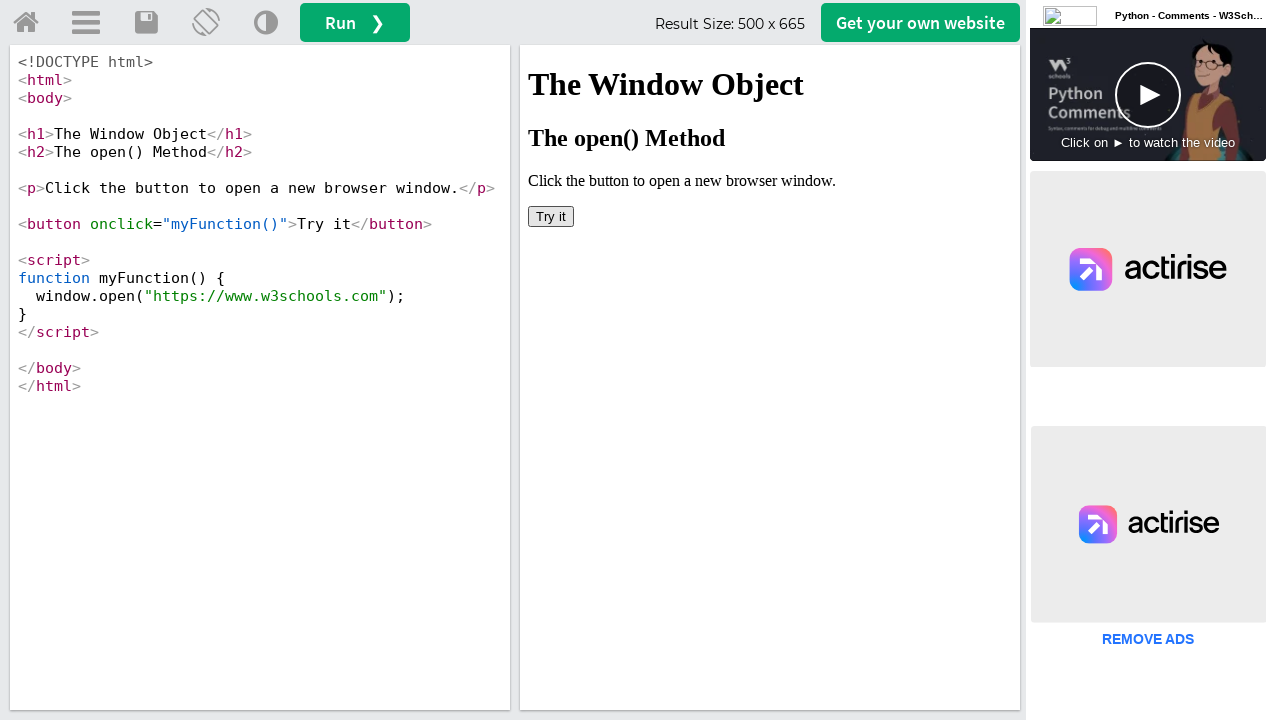